Tests various link interactions on a practice page including clicking links by full text, partial text, navigating back, and verifying link elements exist on the page.

Starting URL: https://www.leafground.com/link.xhtml

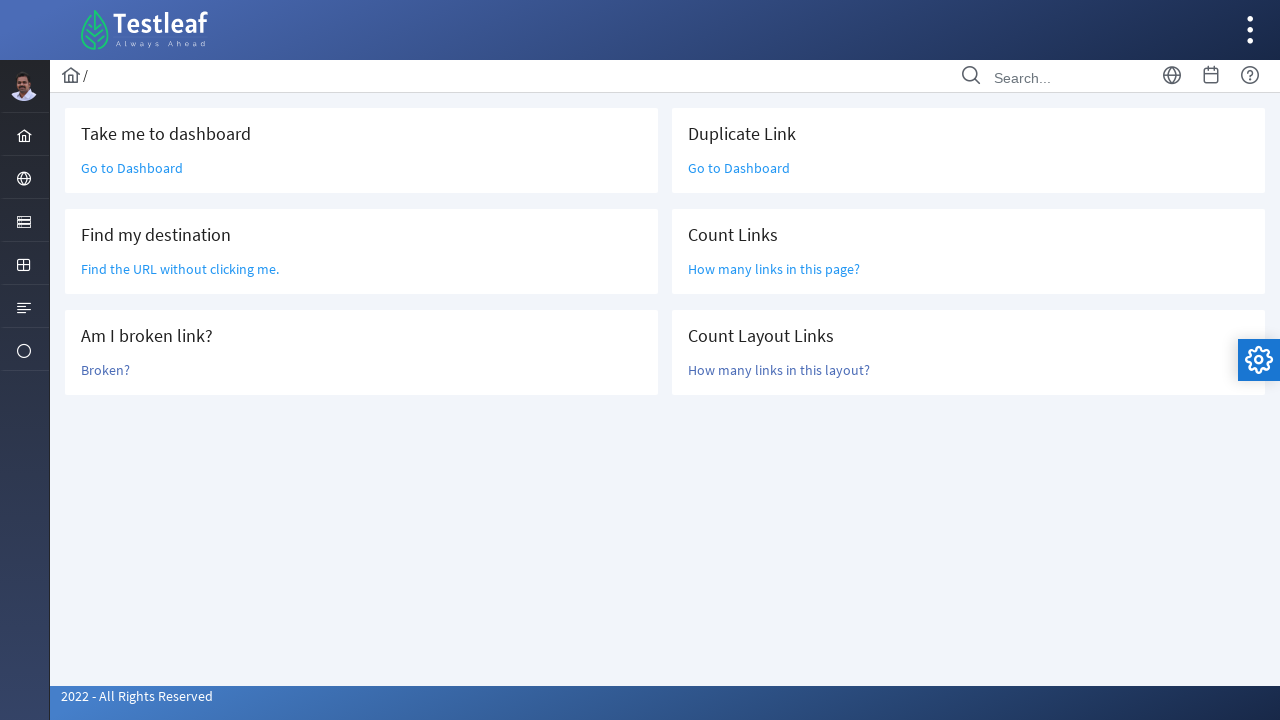

Clicked 'Go to Dashboard' link at (132, 168) on a:text('Go to Dashboard')
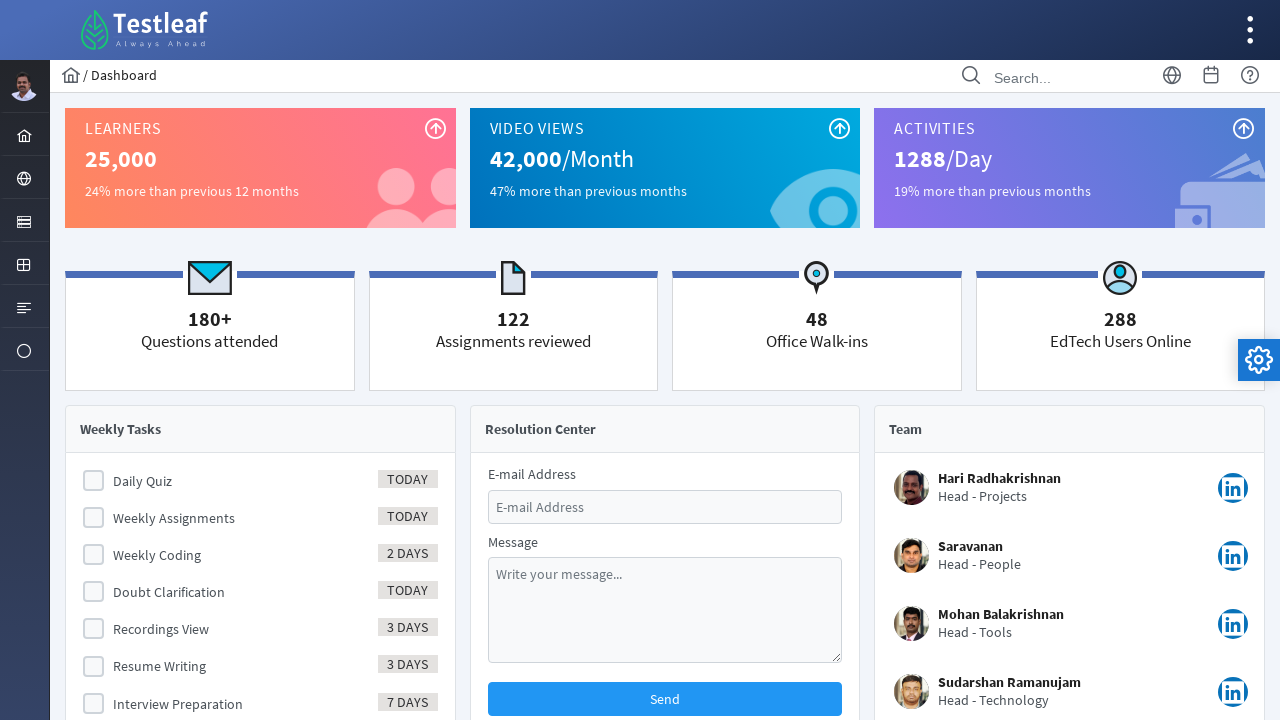

Navigated back from Dashboard
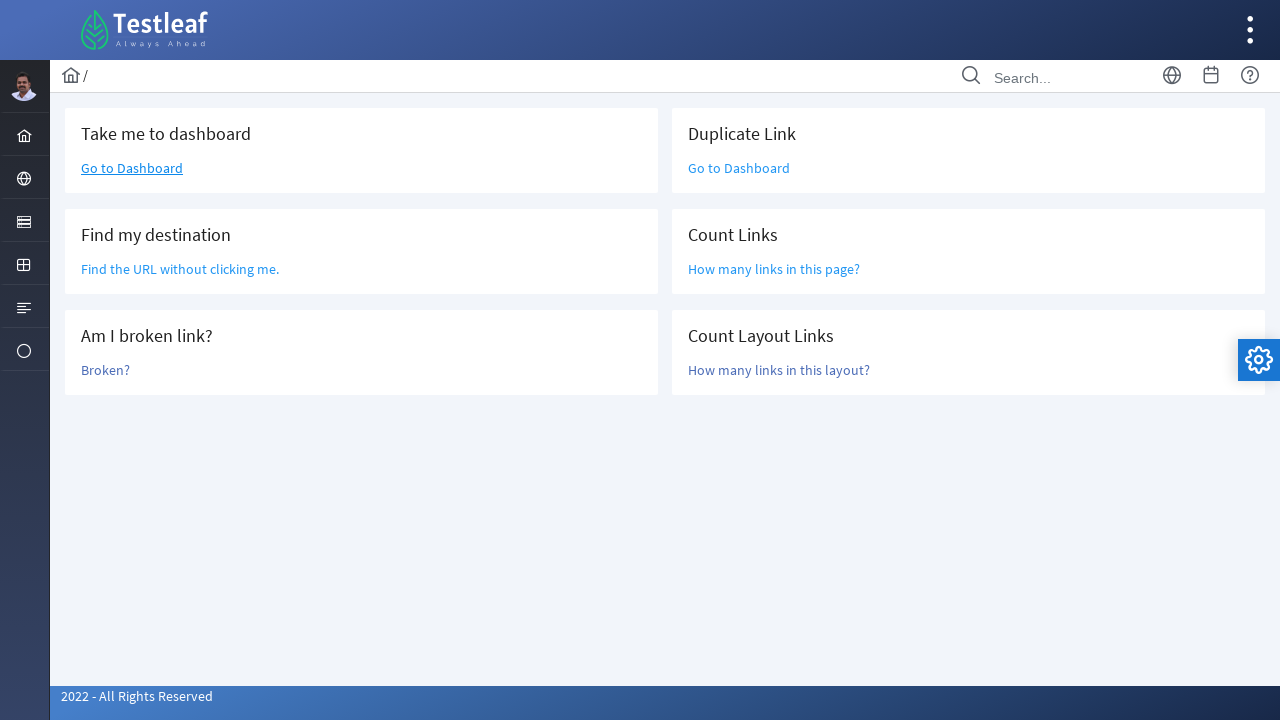

Located link with partial text 'Find the URL'
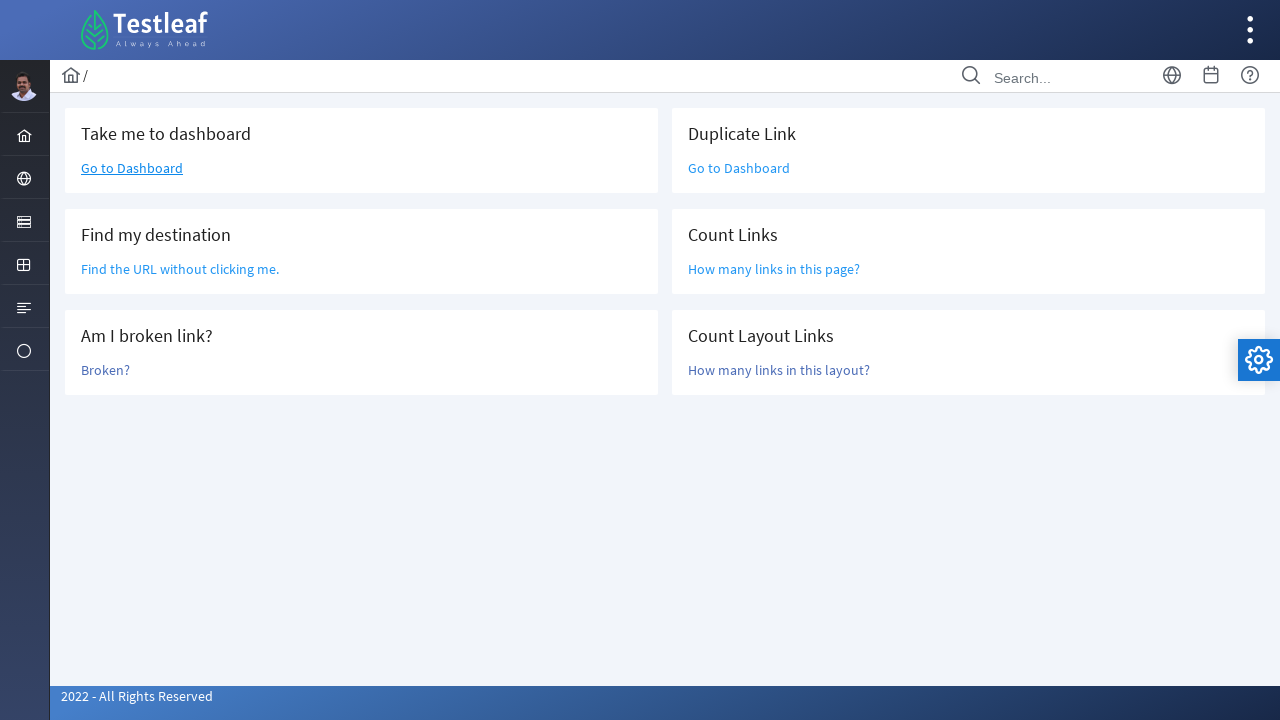

Verified link with partial text 'Find the URL' exists on page
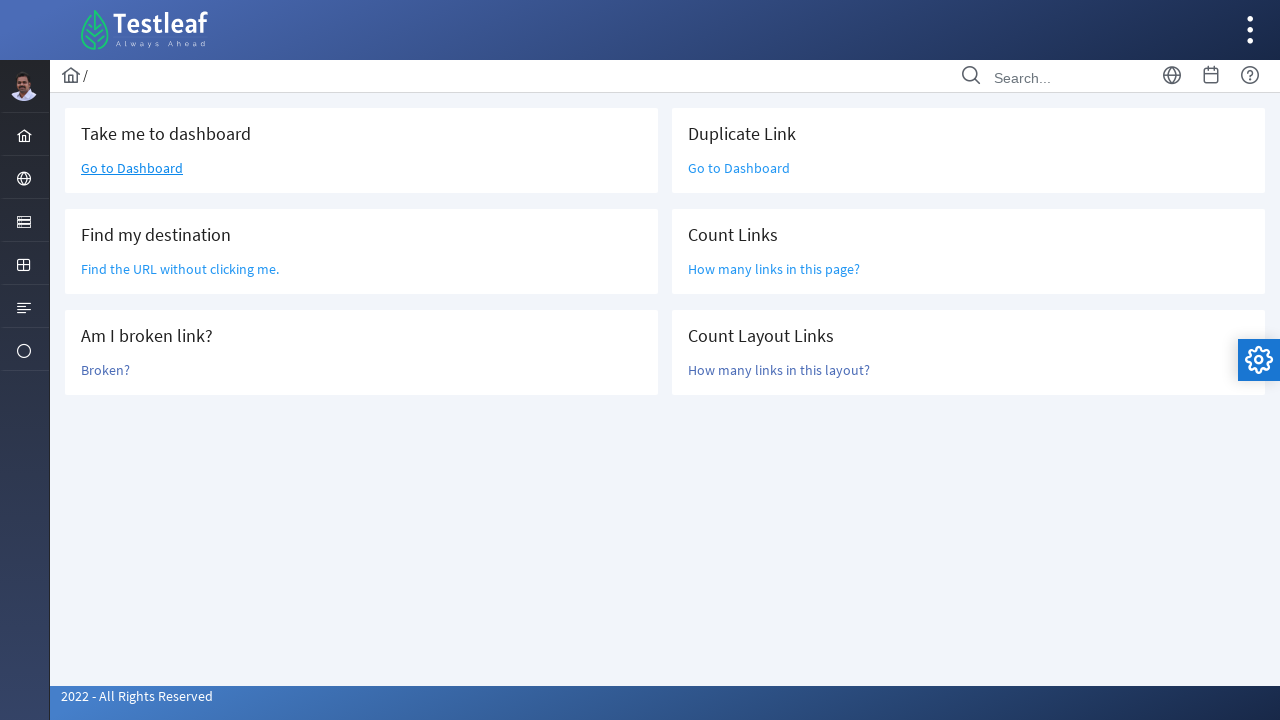

Clicked 'Broken?' link to test broken link behavior at (106, 370) on a:text('Broken?')
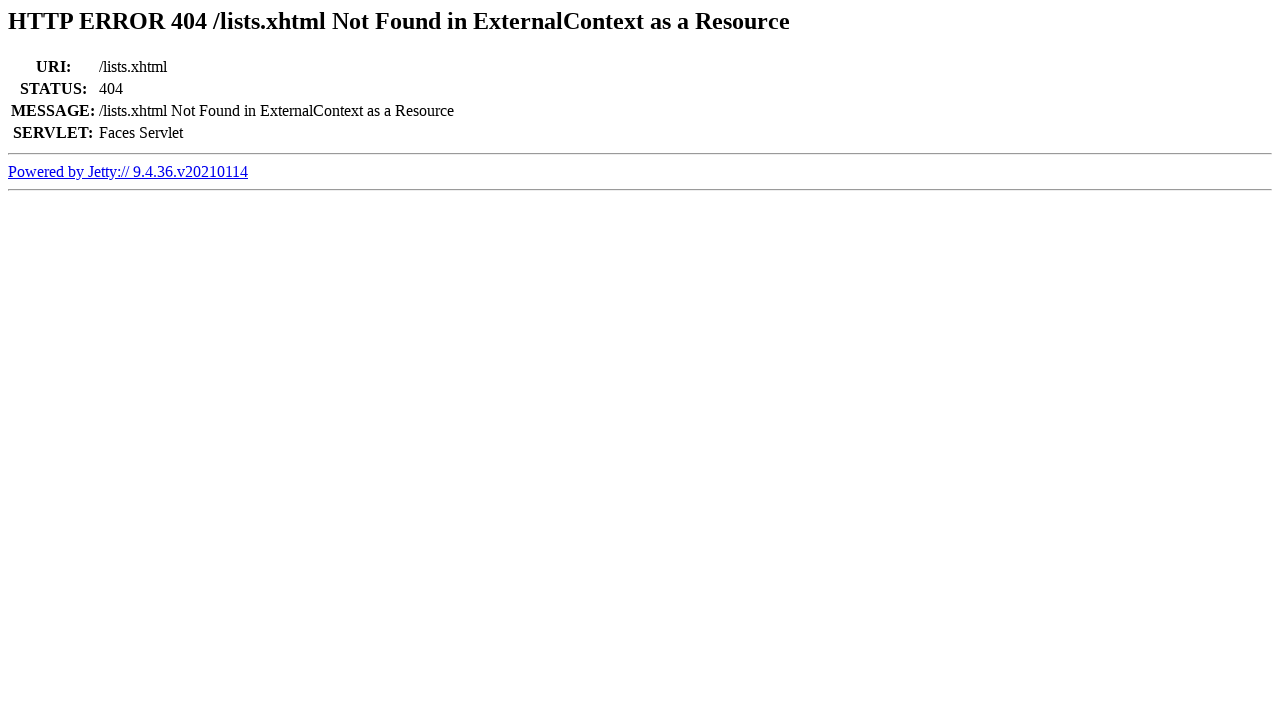

Navigated back from broken link test
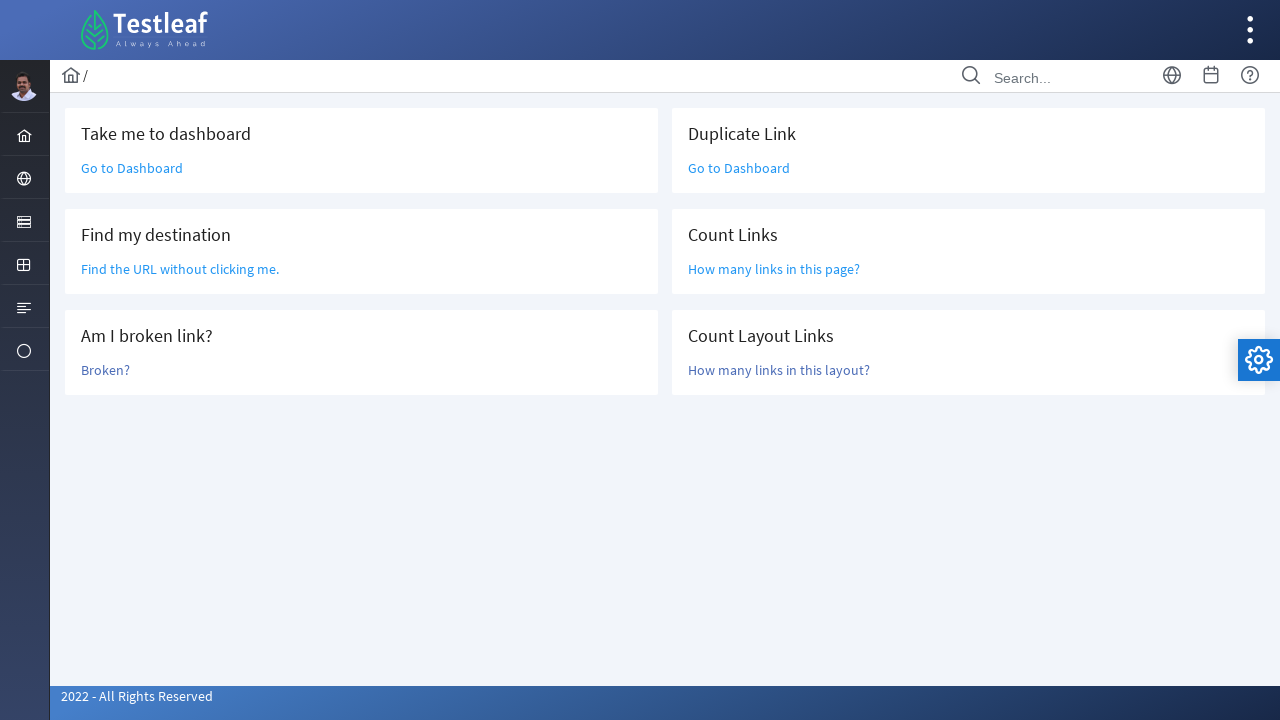

Clicked 'Go to Dashboard' link second time at (132, 168) on a:text('Go to Dashboard')
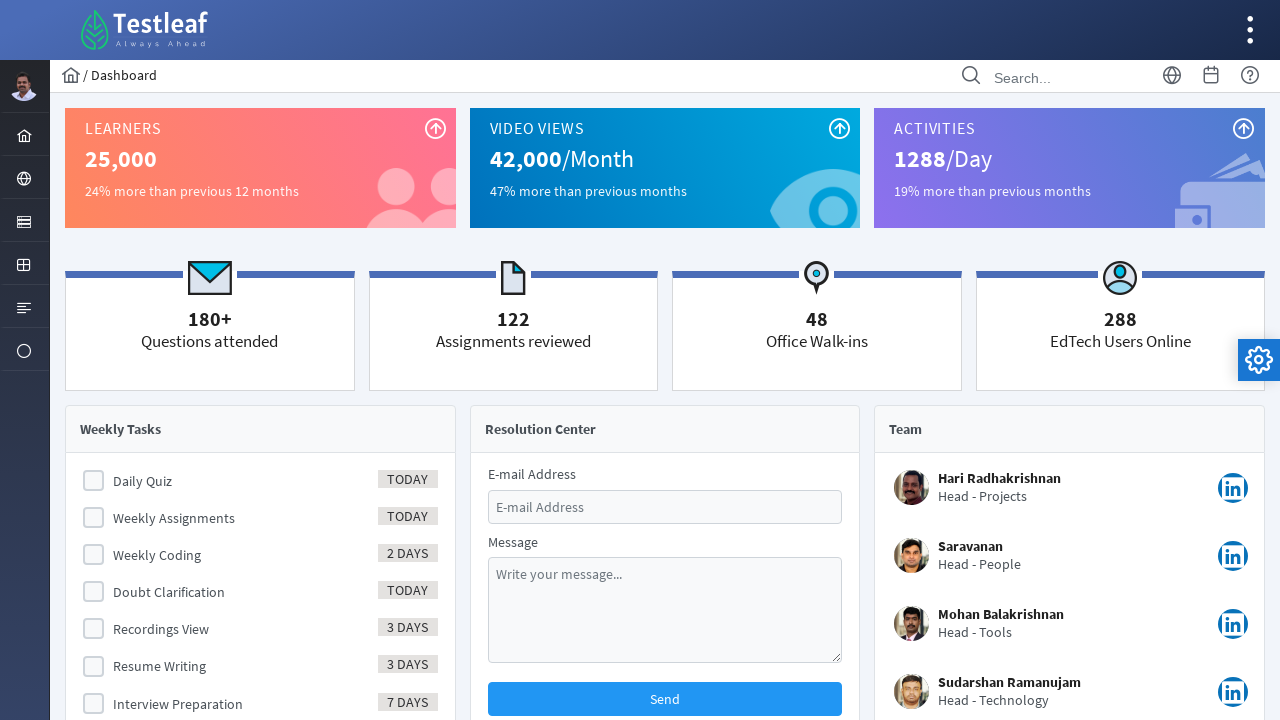

Navigated back from Dashboard second time
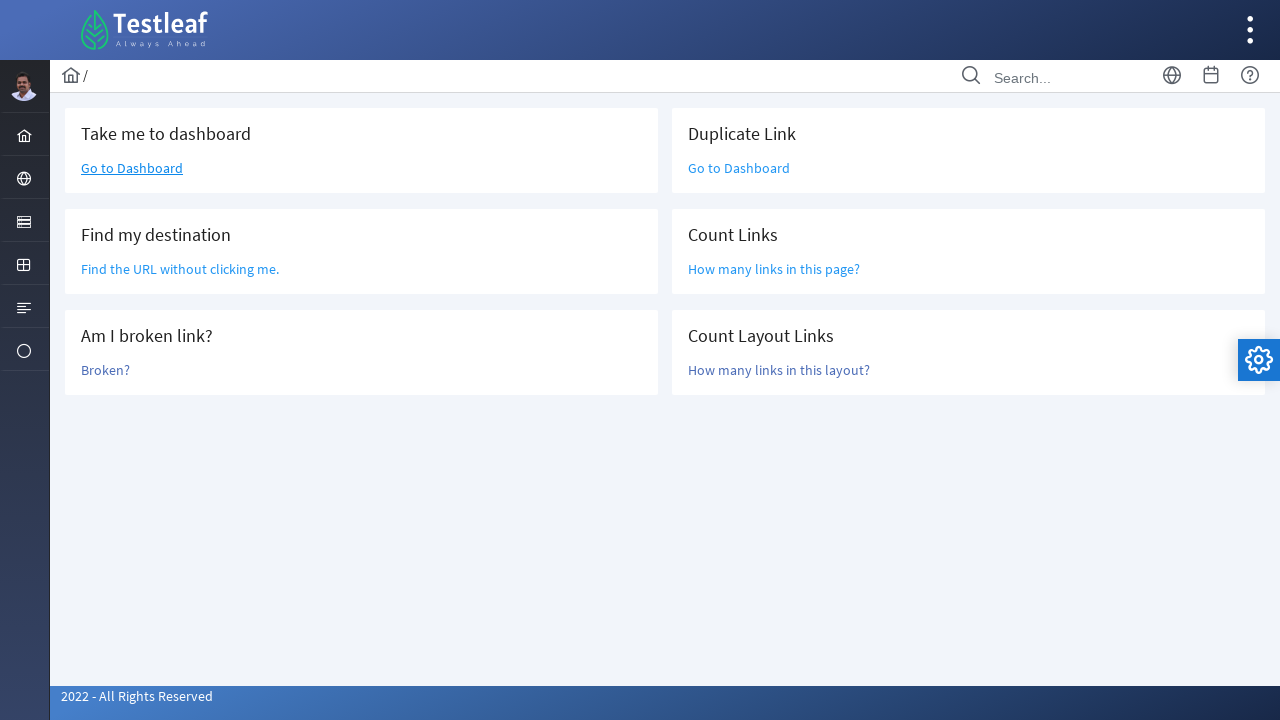

Verified links exist on the page
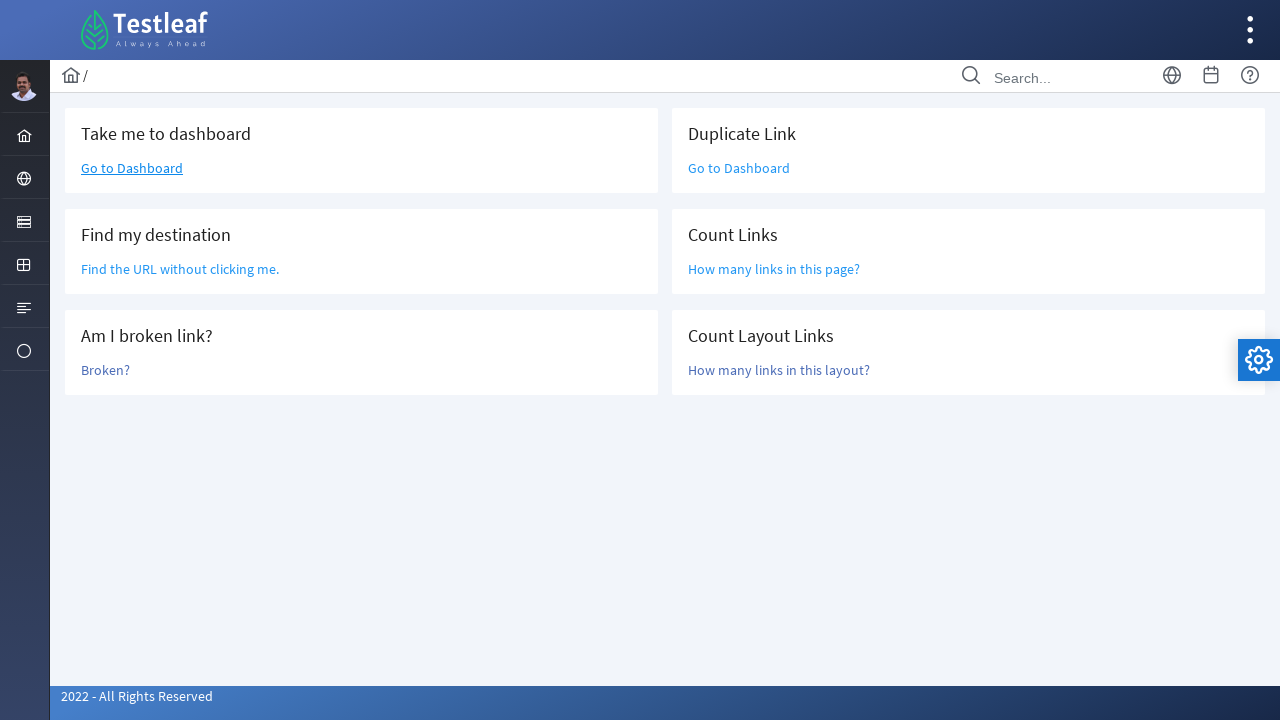

Located layout main content area
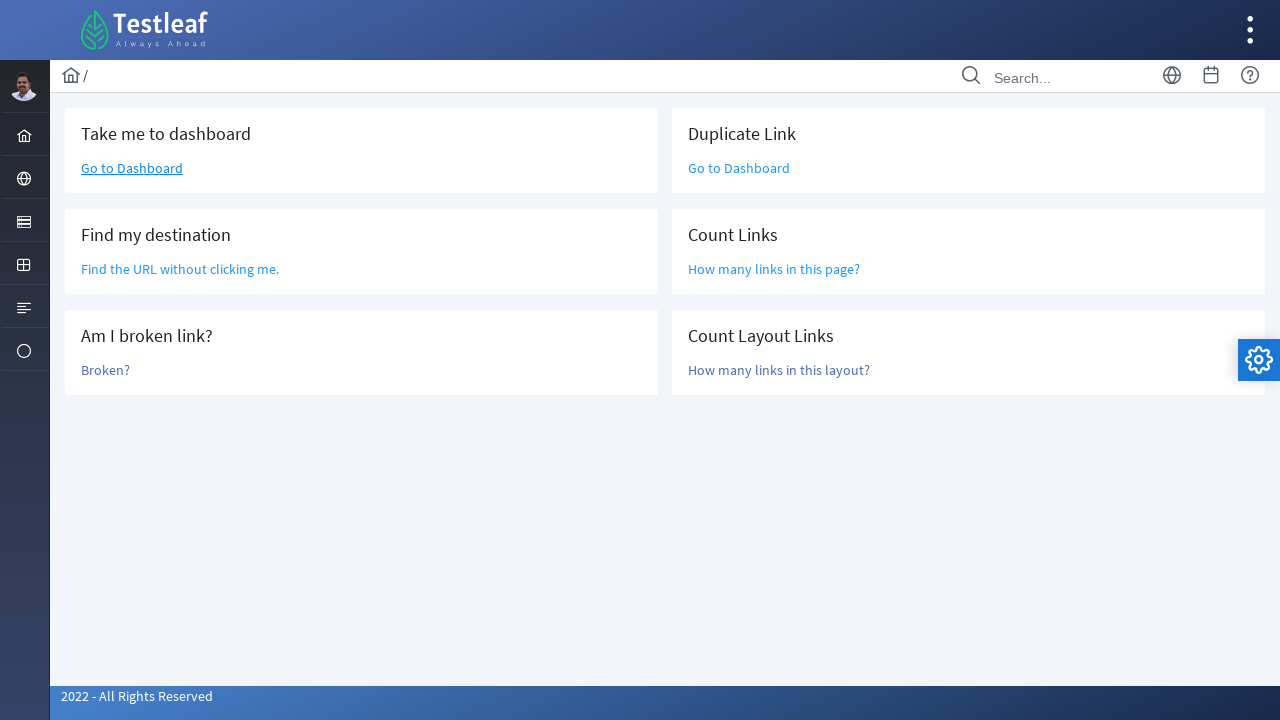

Verified layout main content area exists on page
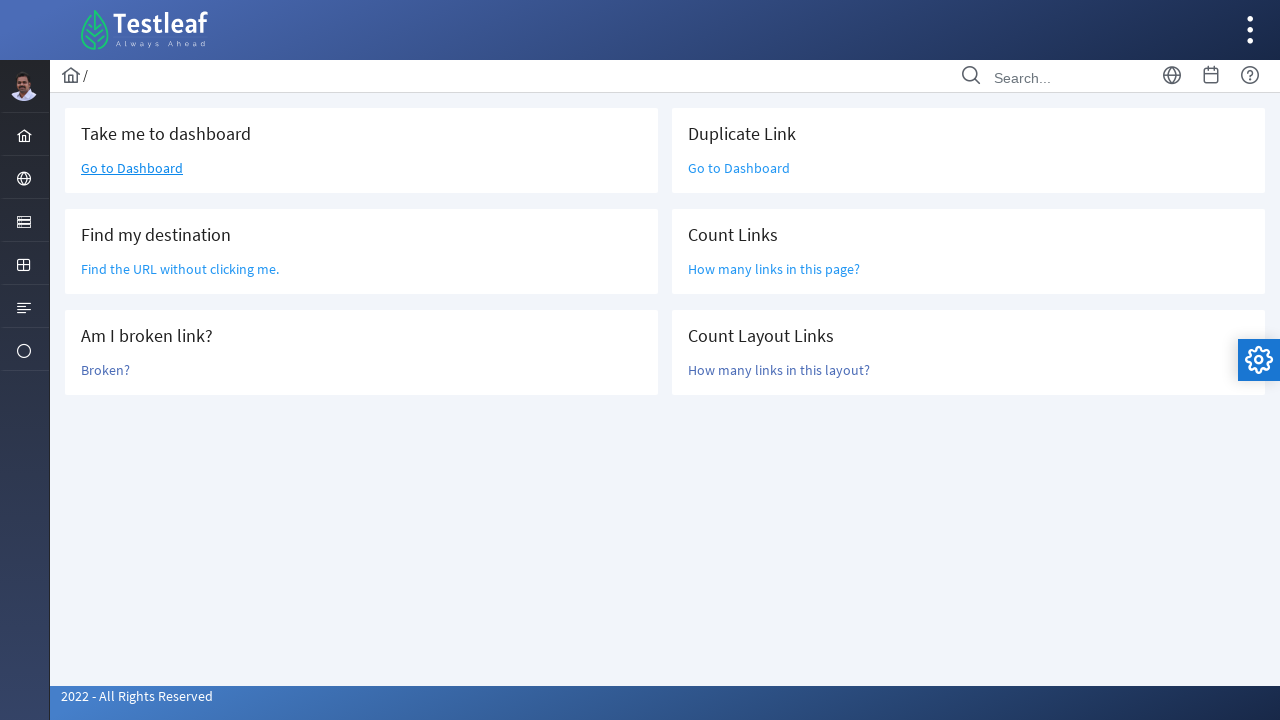

Verified first link exists within layout main content area
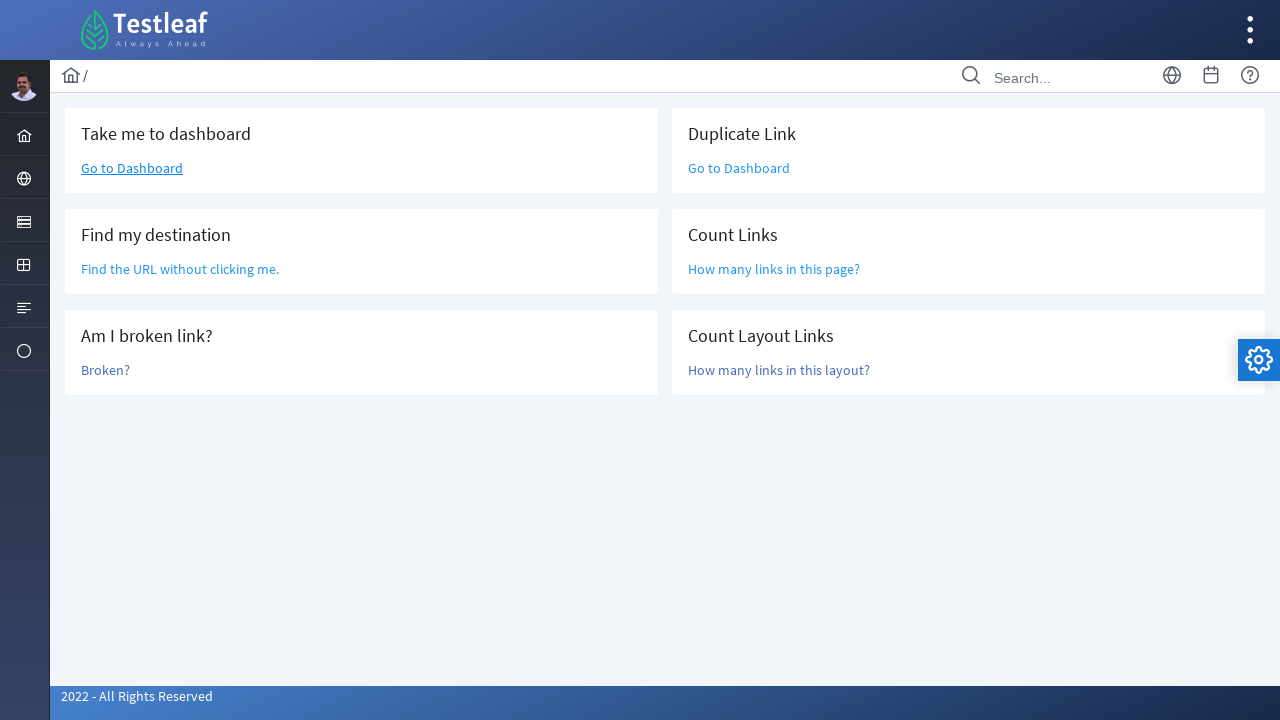

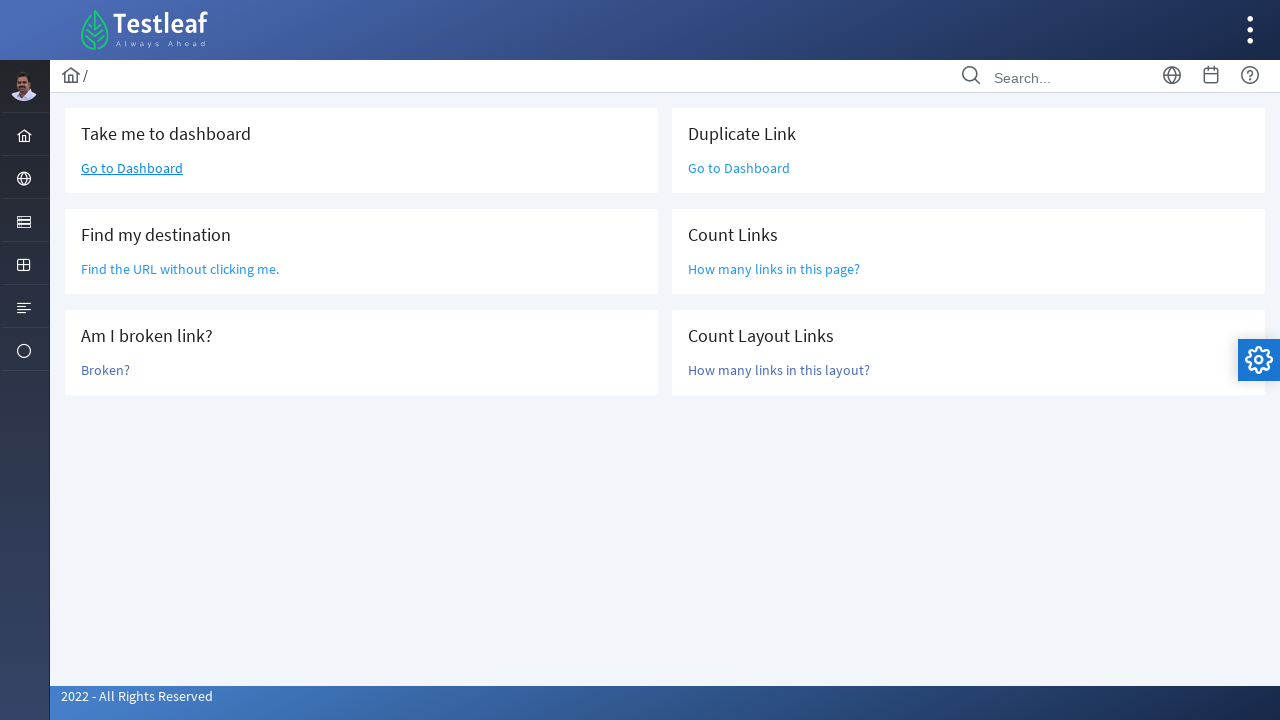